Tests that attempting to login with a locked out user account displays the appropriate locked user error message.

Starting URL: https://www.saucedemo.com/

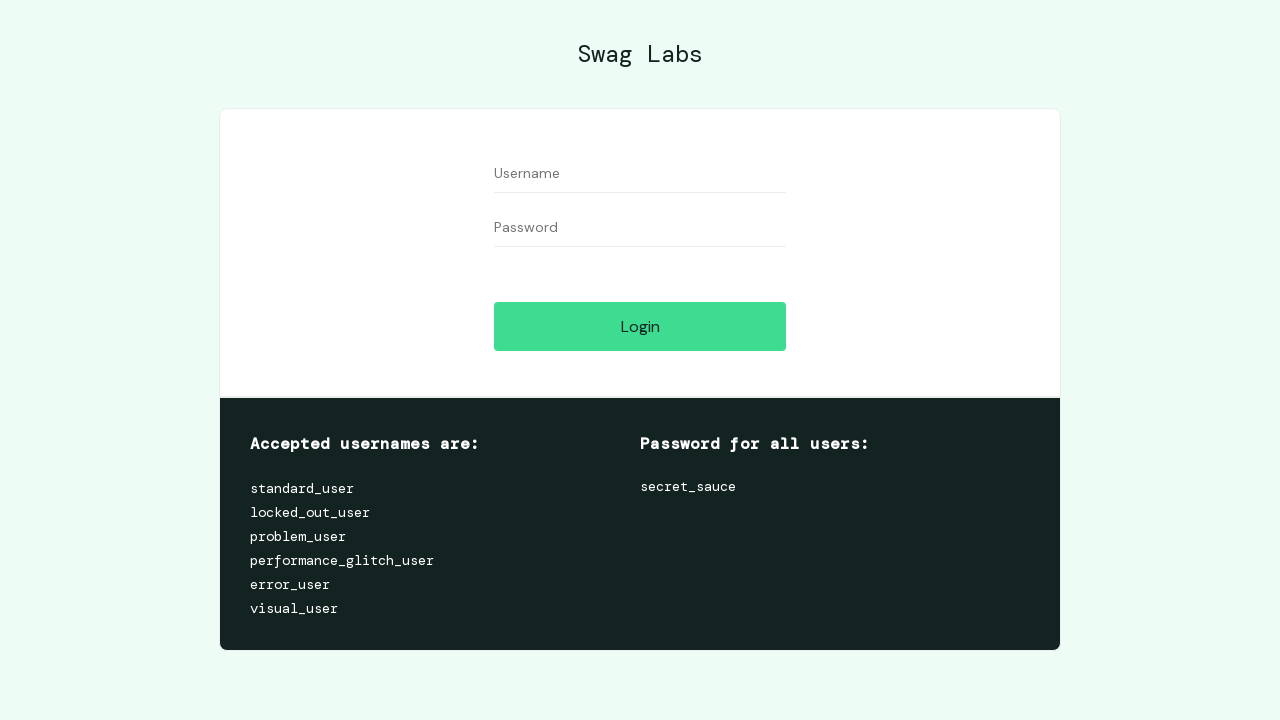

Filled username field with locked_out_user on #user-name
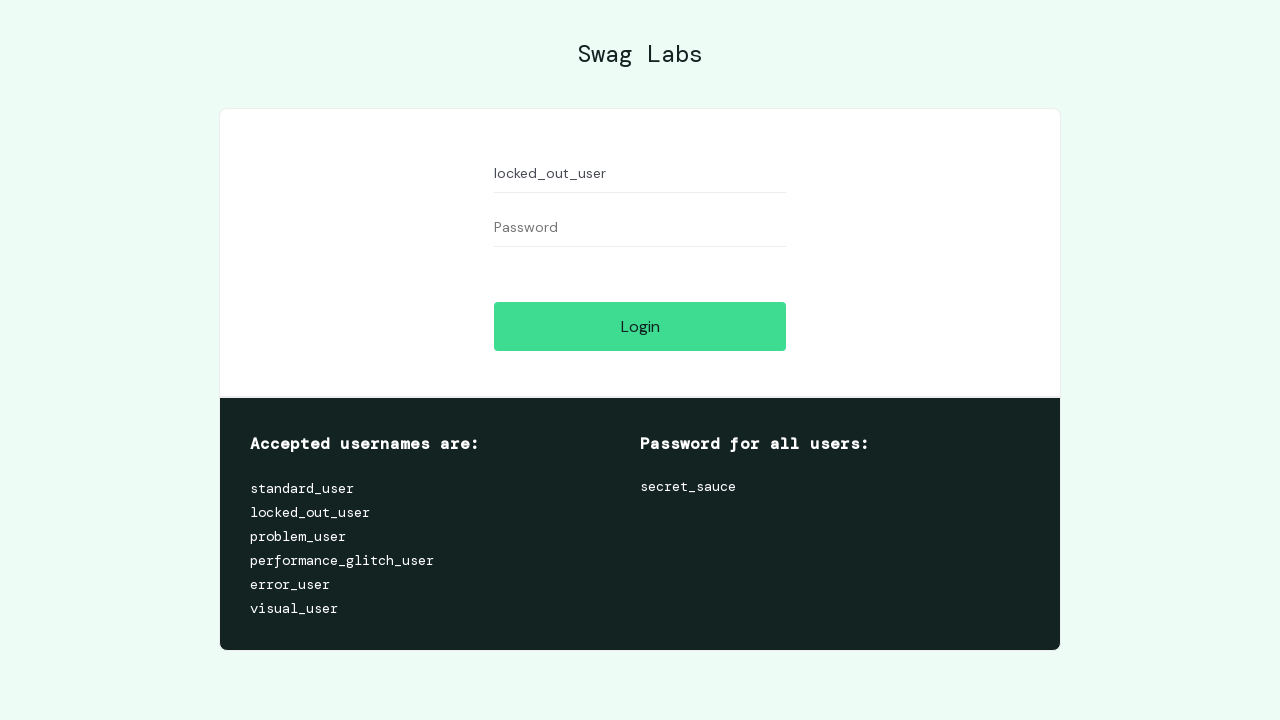

Filled password field with secret_sauce on #password
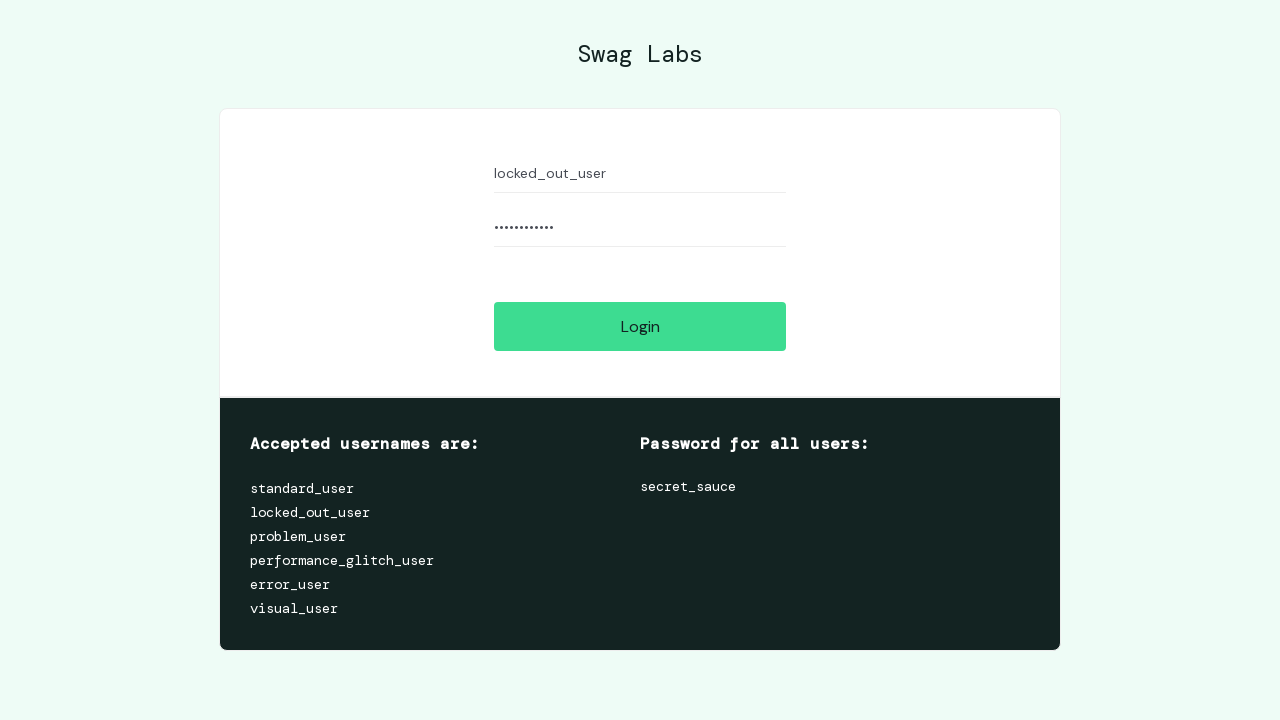

Clicked login button at (640, 326) on #login-button
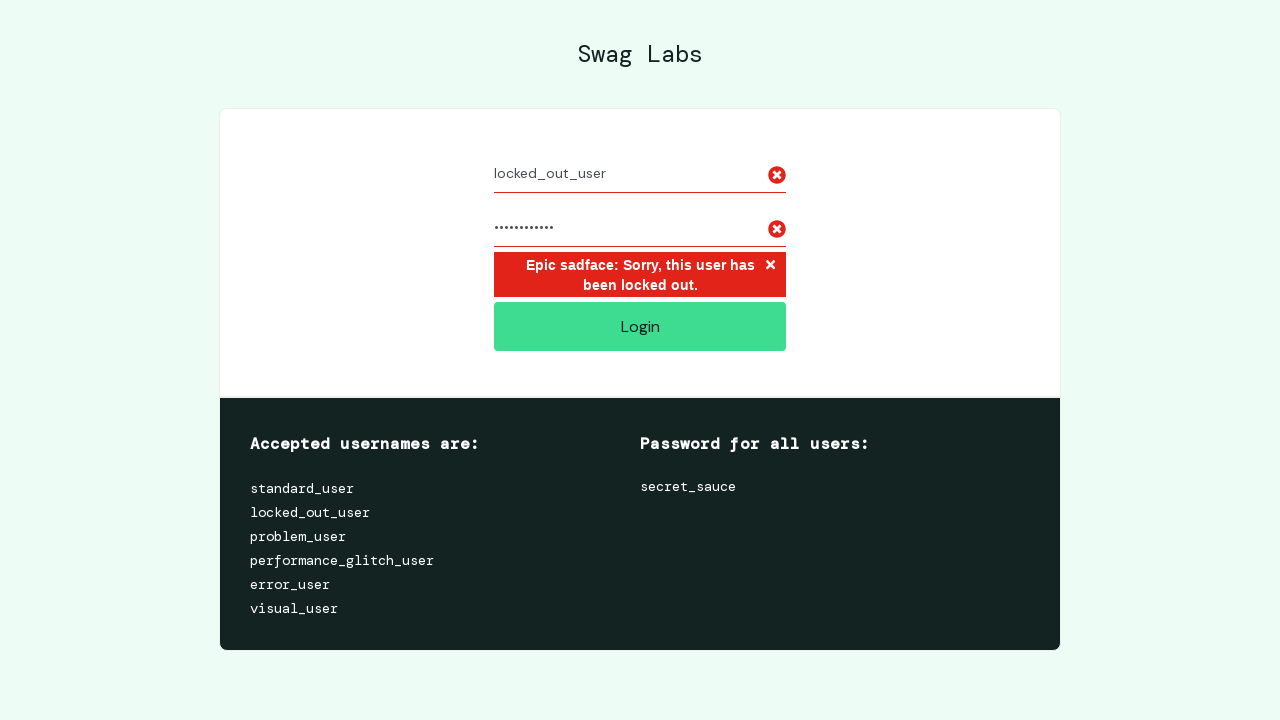

Locked user error message appeared
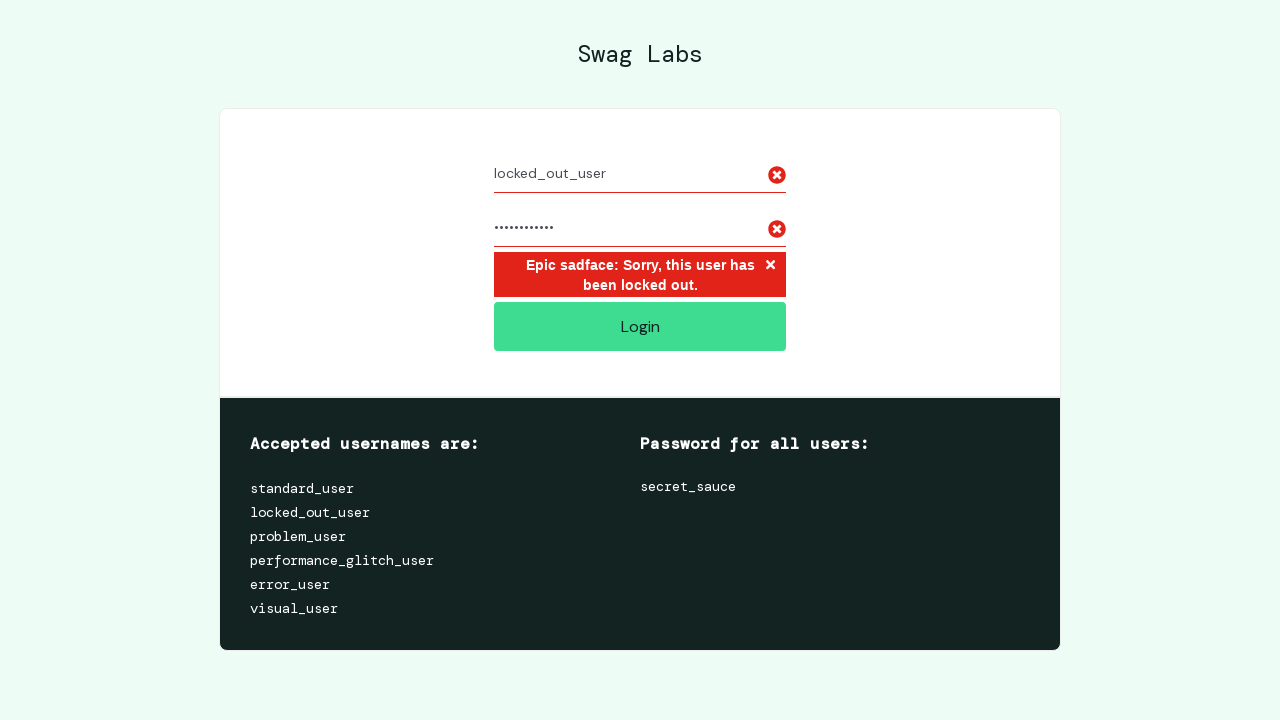

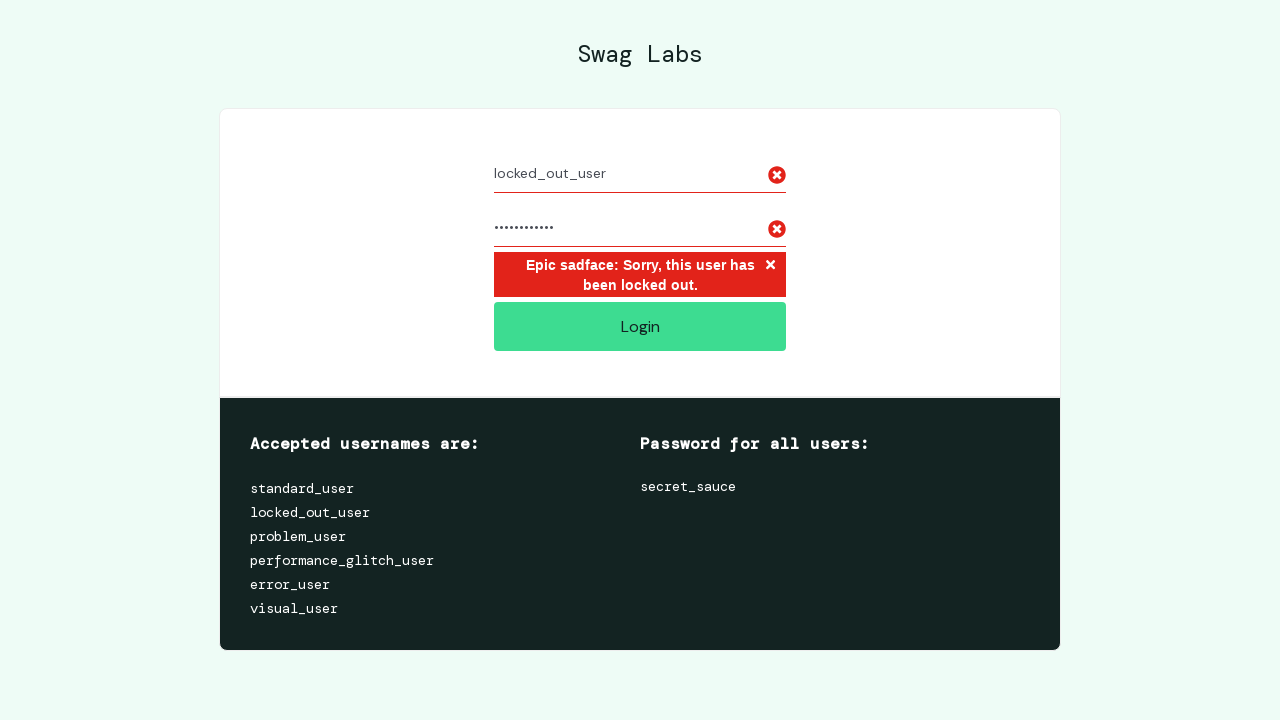